Tests button interactions by performing a double-click on the double-click button

Starting URL: https://demoqa.com/buttons

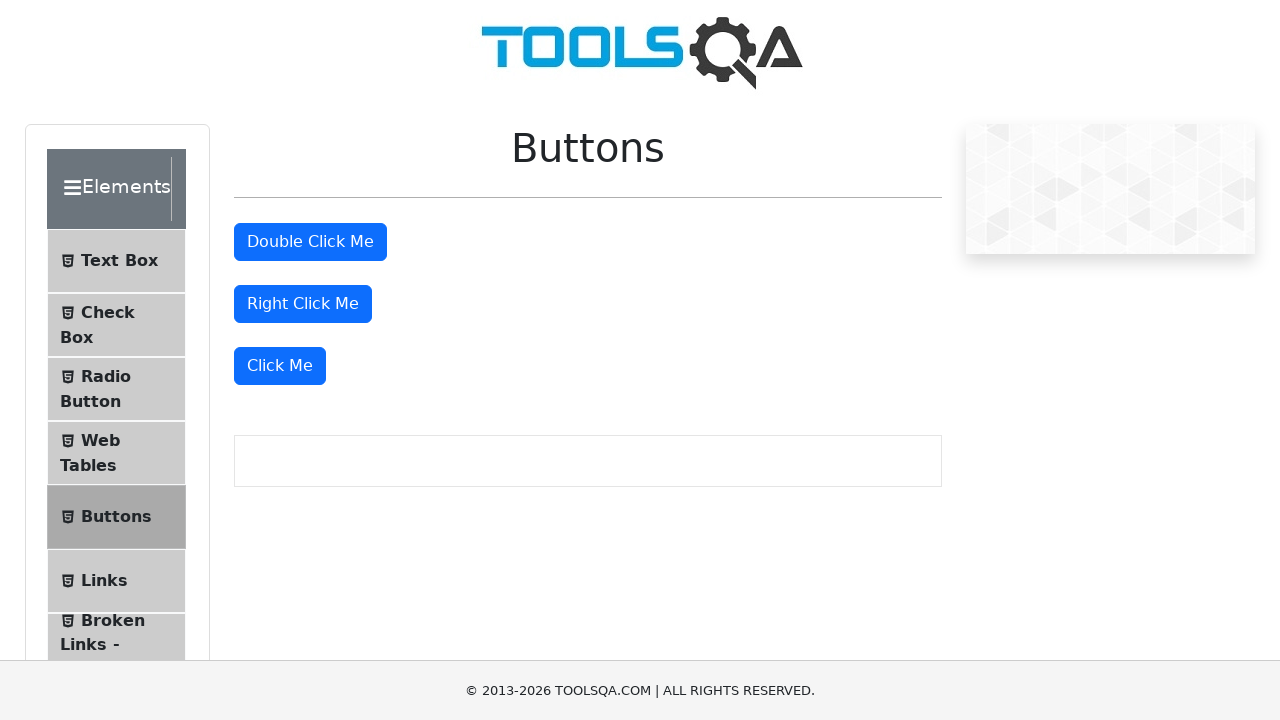

Navigated to https://demoqa.com/buttons
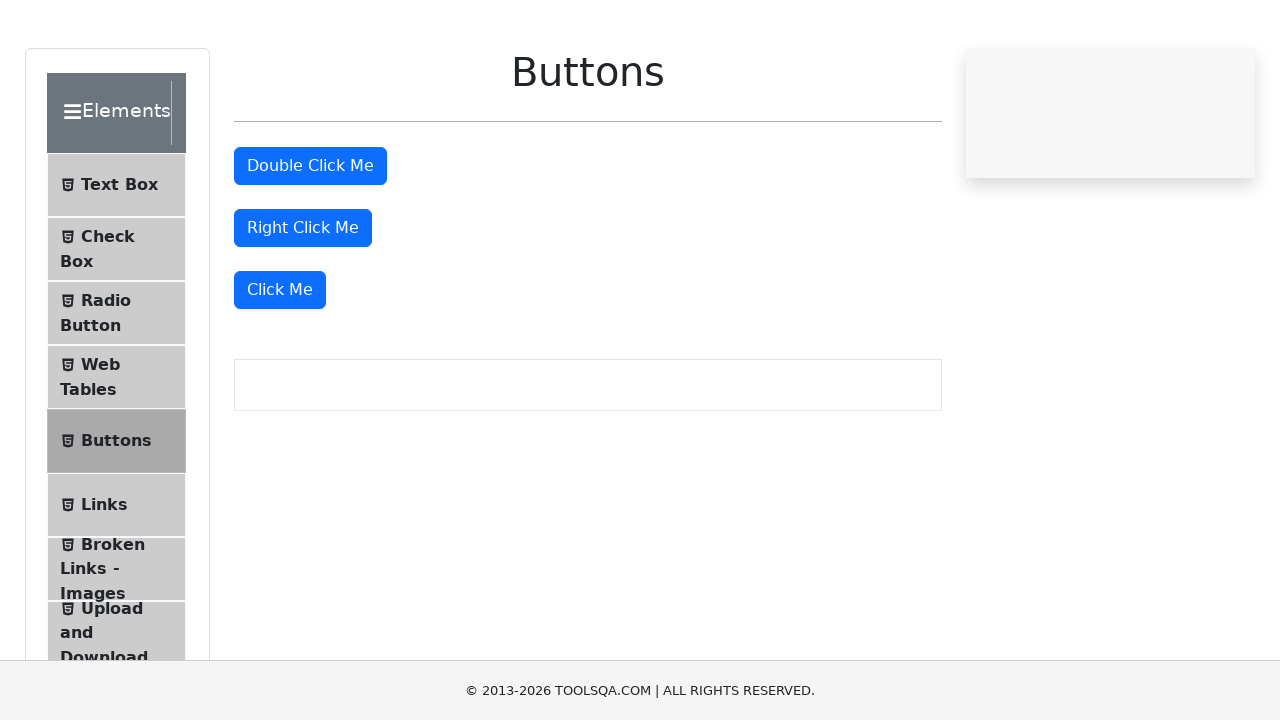

Double-clicked the double-click button at (310, 242) on button#doubleClickBtn
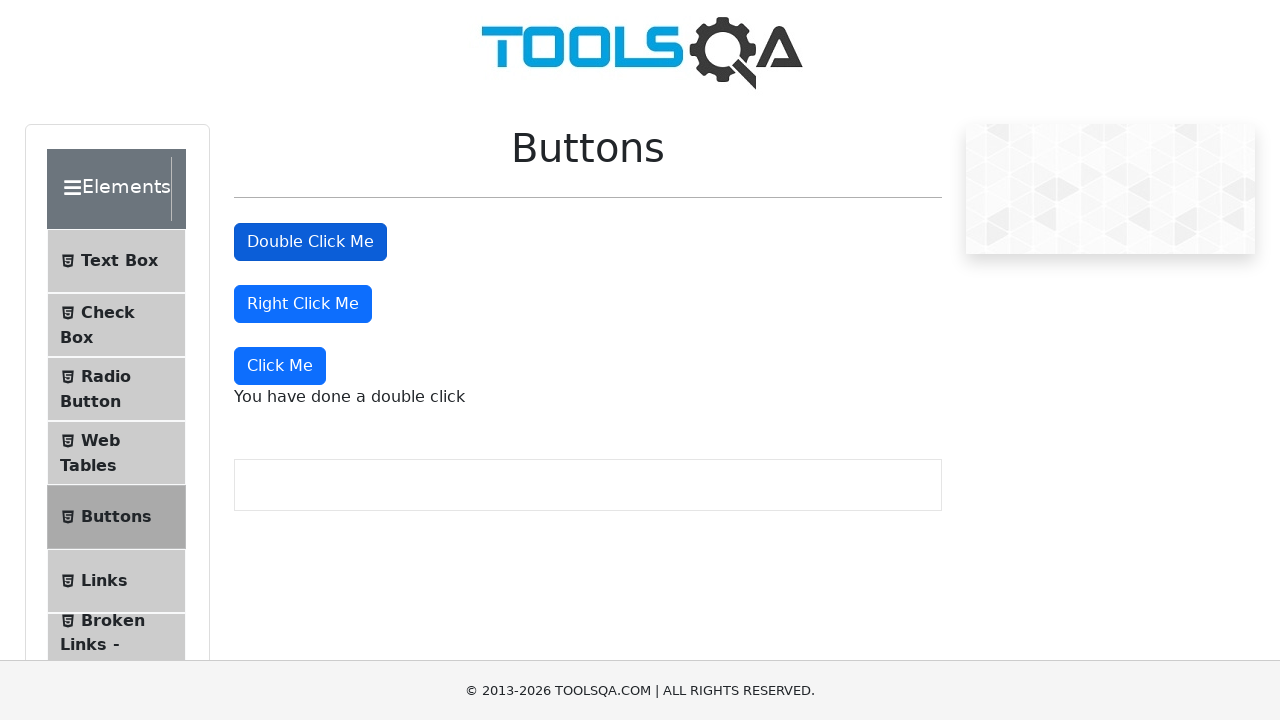

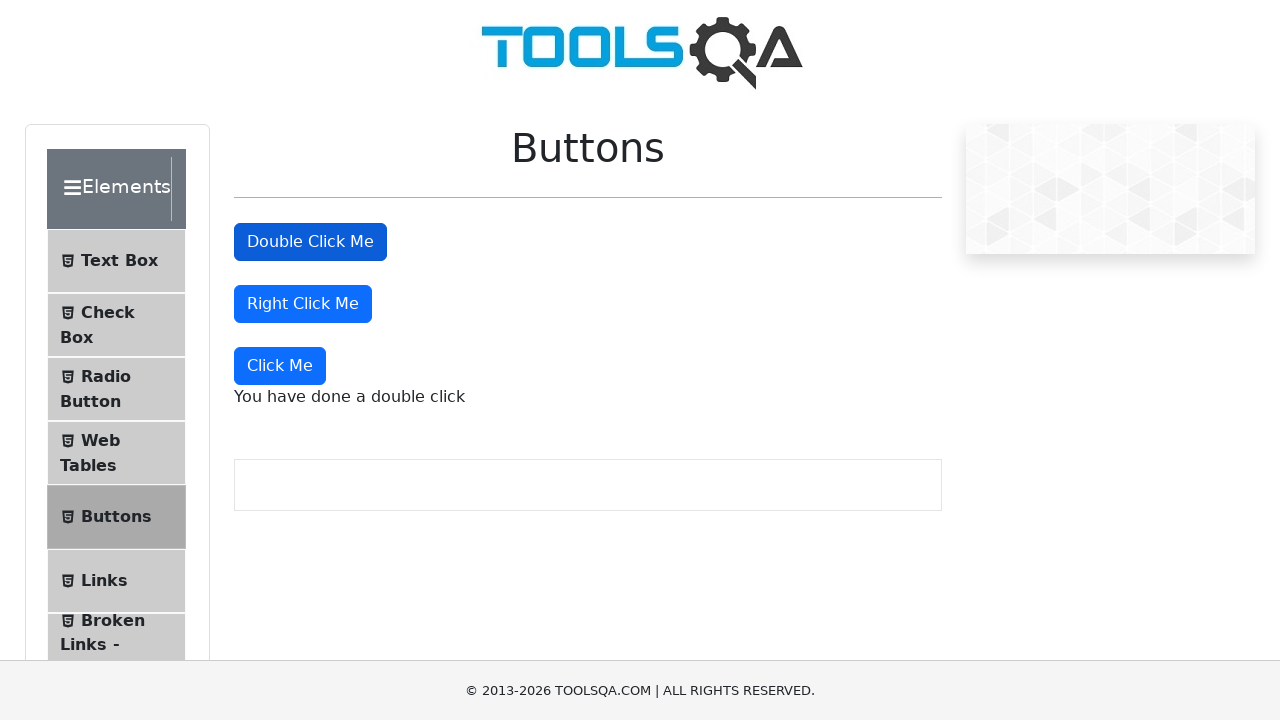